Tests adding a single character as a todo item to verify minimum character handling

Starting URL: https://todomvc.com/examples/react/dist/

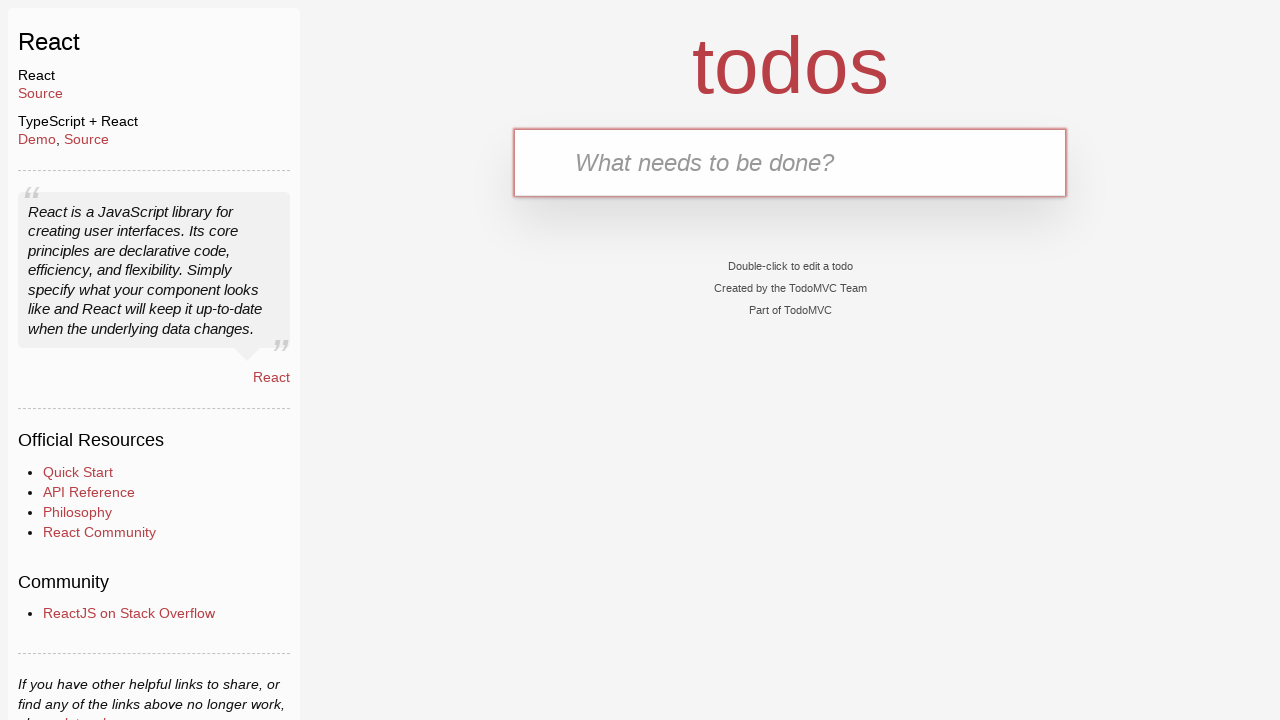

Navigated to TodoMVC React application
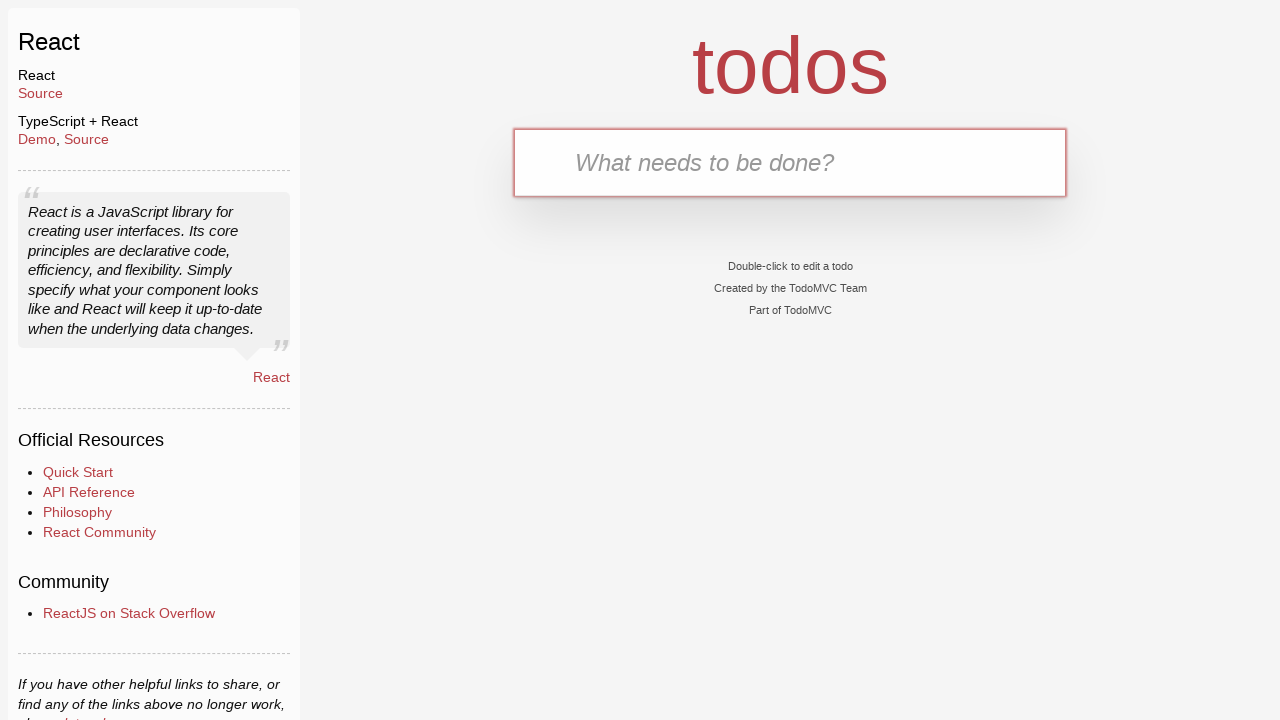

Filled todo input field with single character 'a' on #todo-input
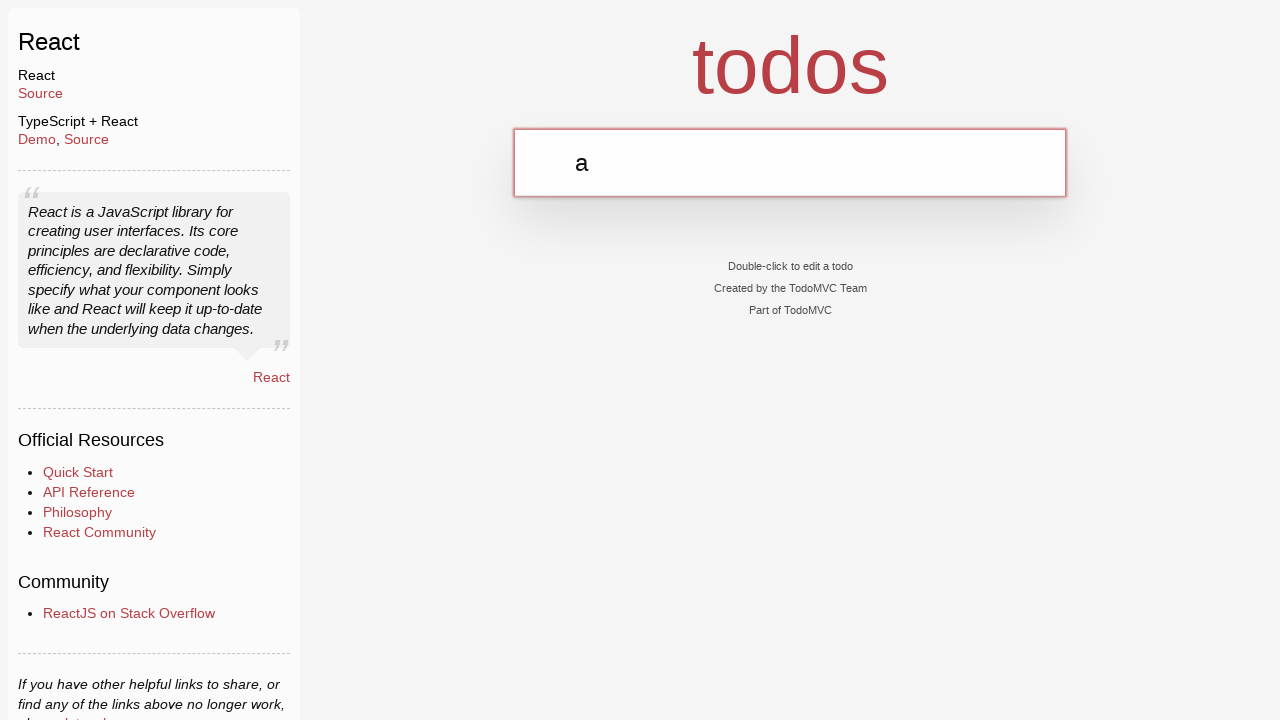

Pressed Enter to submit single character todo item on #todo-input
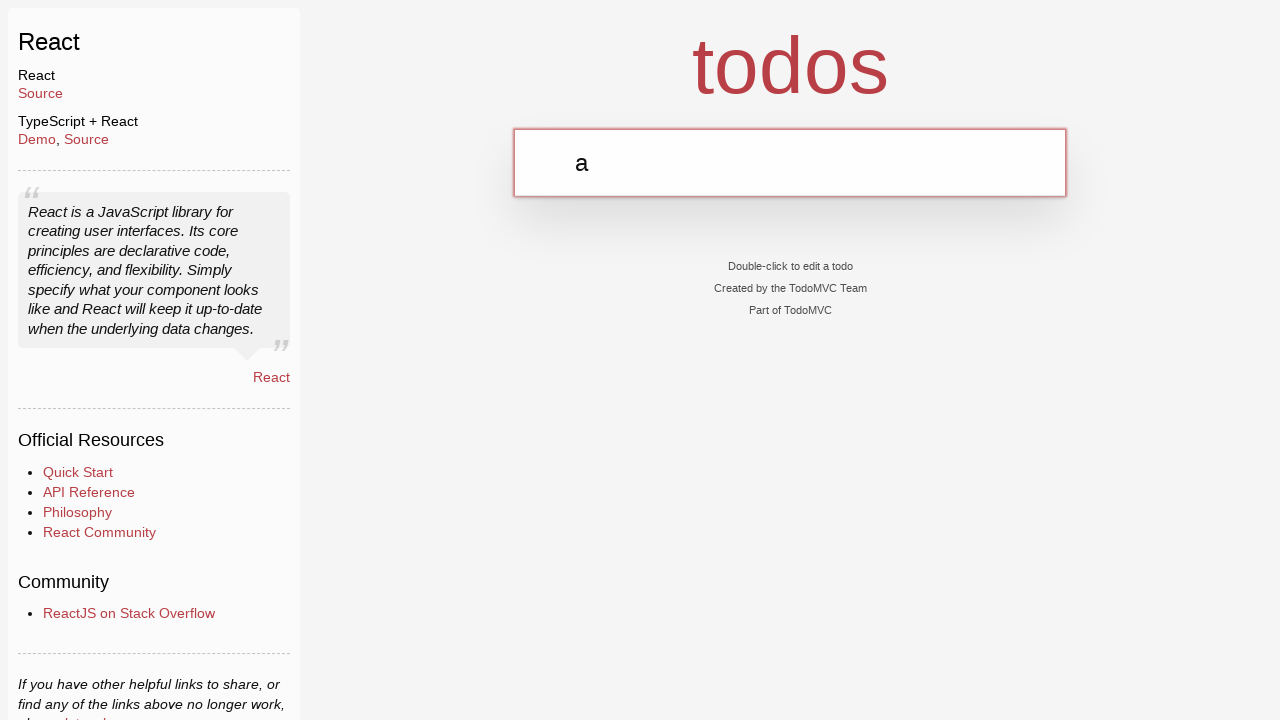

Waited 500ms for todo item to be added to the list
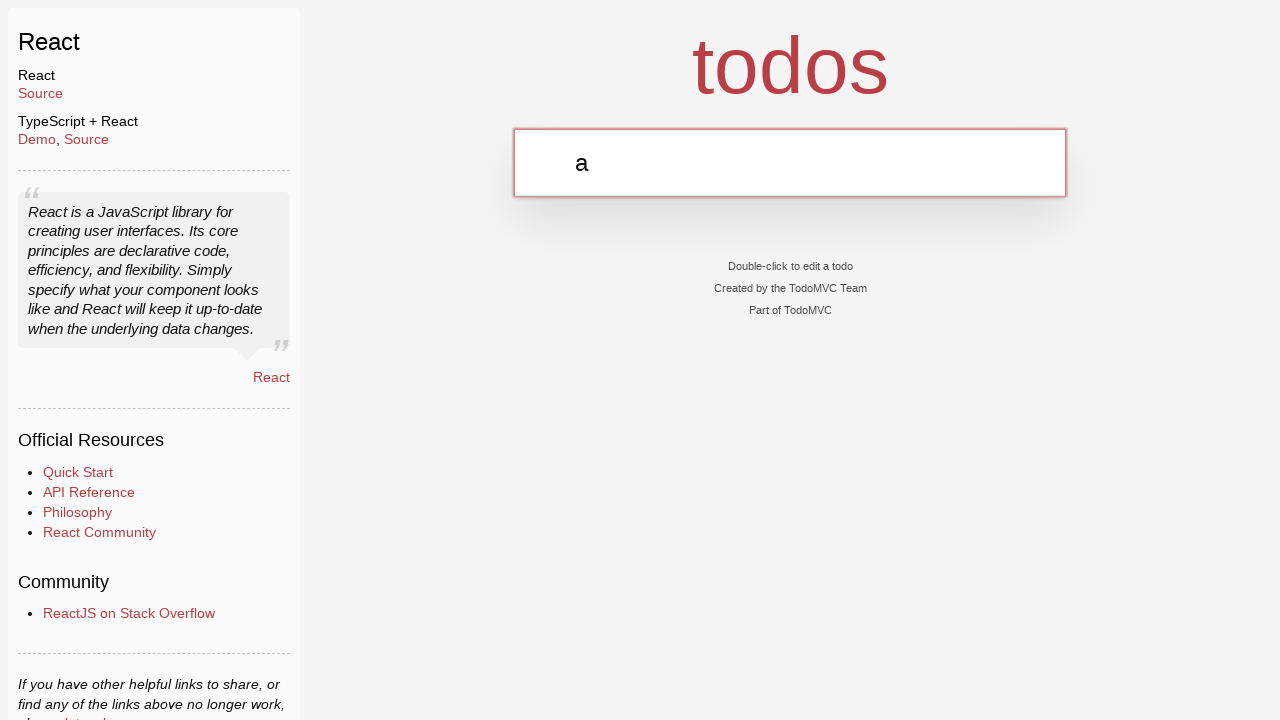

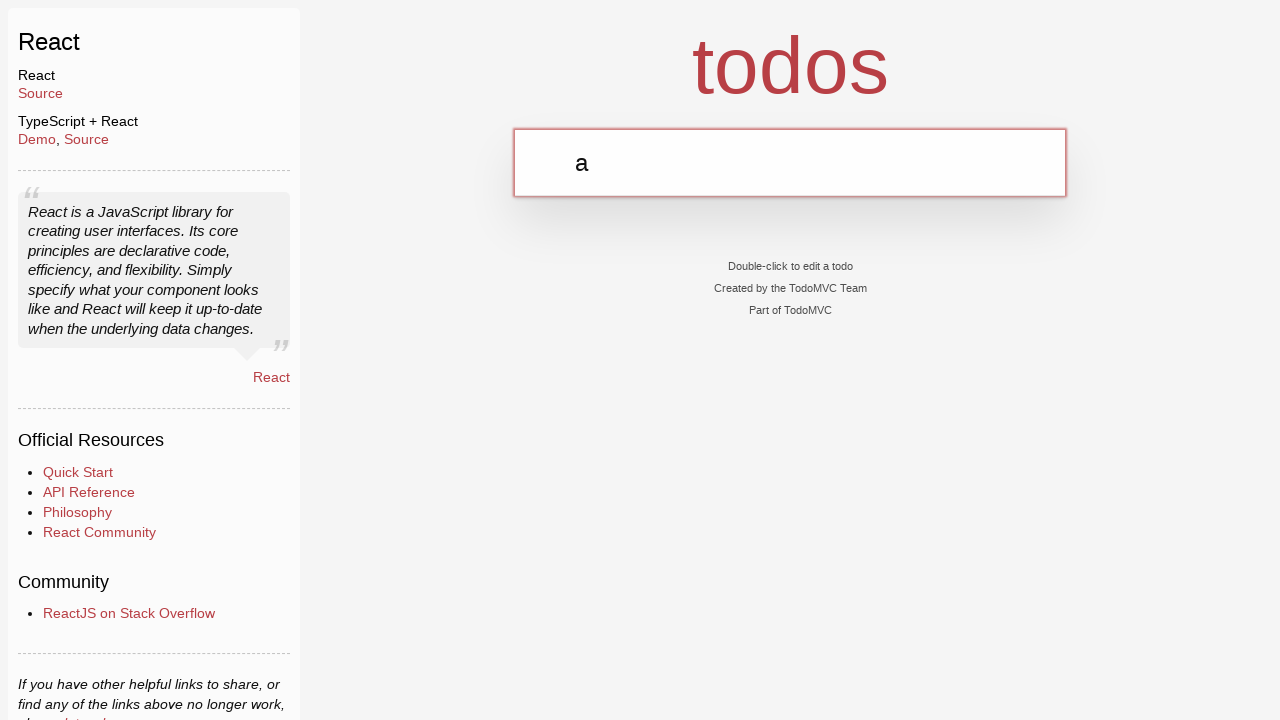